Tests keyboard key press functionality by sending space and left arrow keys to elements and verifying the displayed result text shows the correct key was pressed.

Starting URL: http://the-internet.herokuapp.com/key_presses

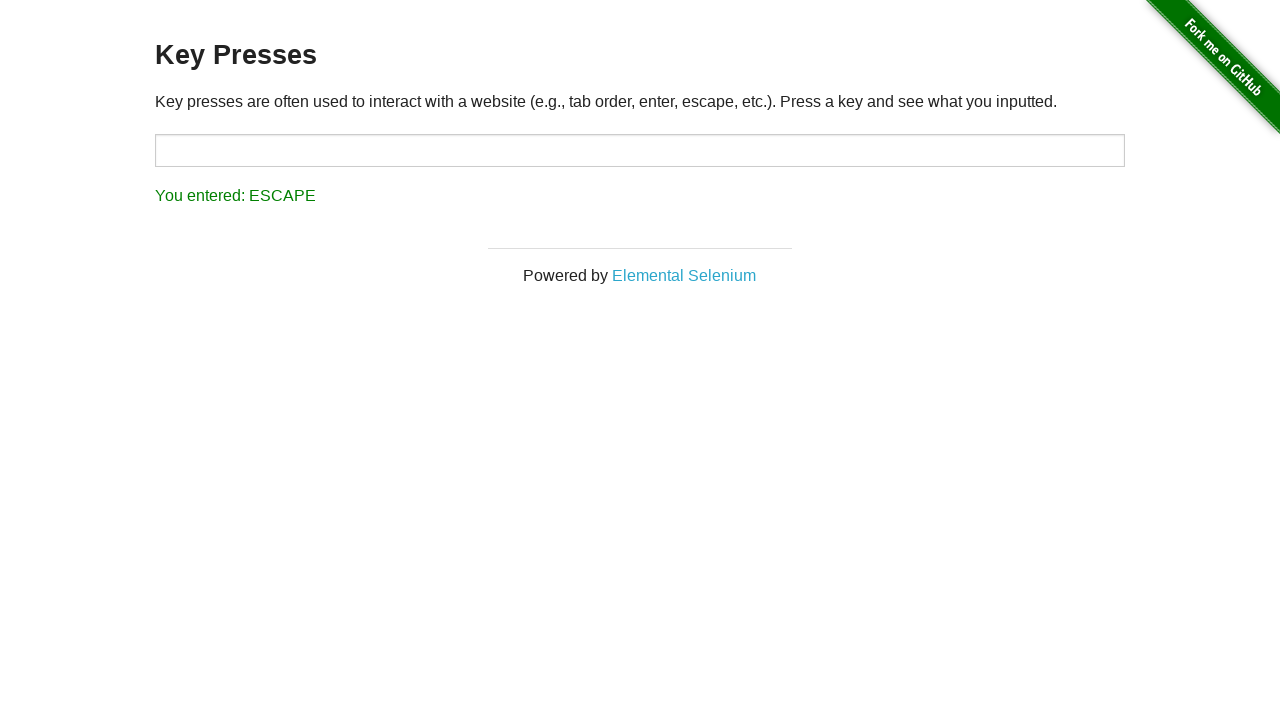

Navigated to key presses test page
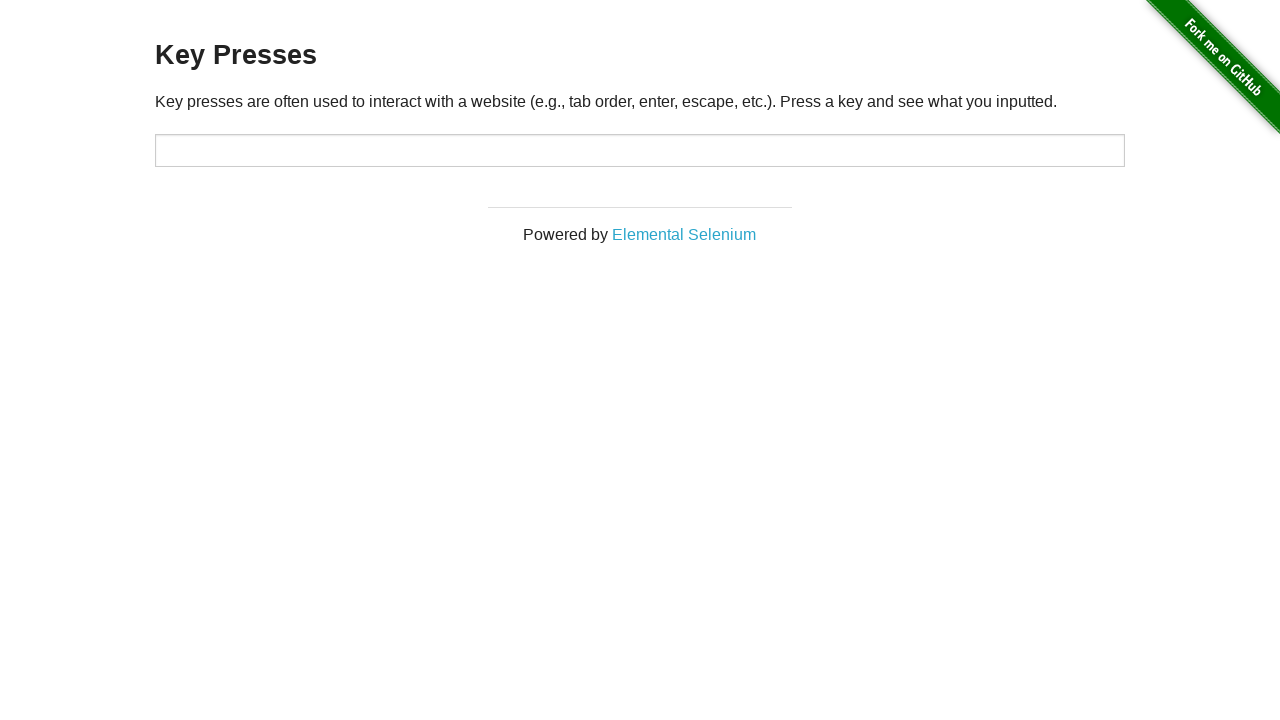

Pressed Space key on target element on #target
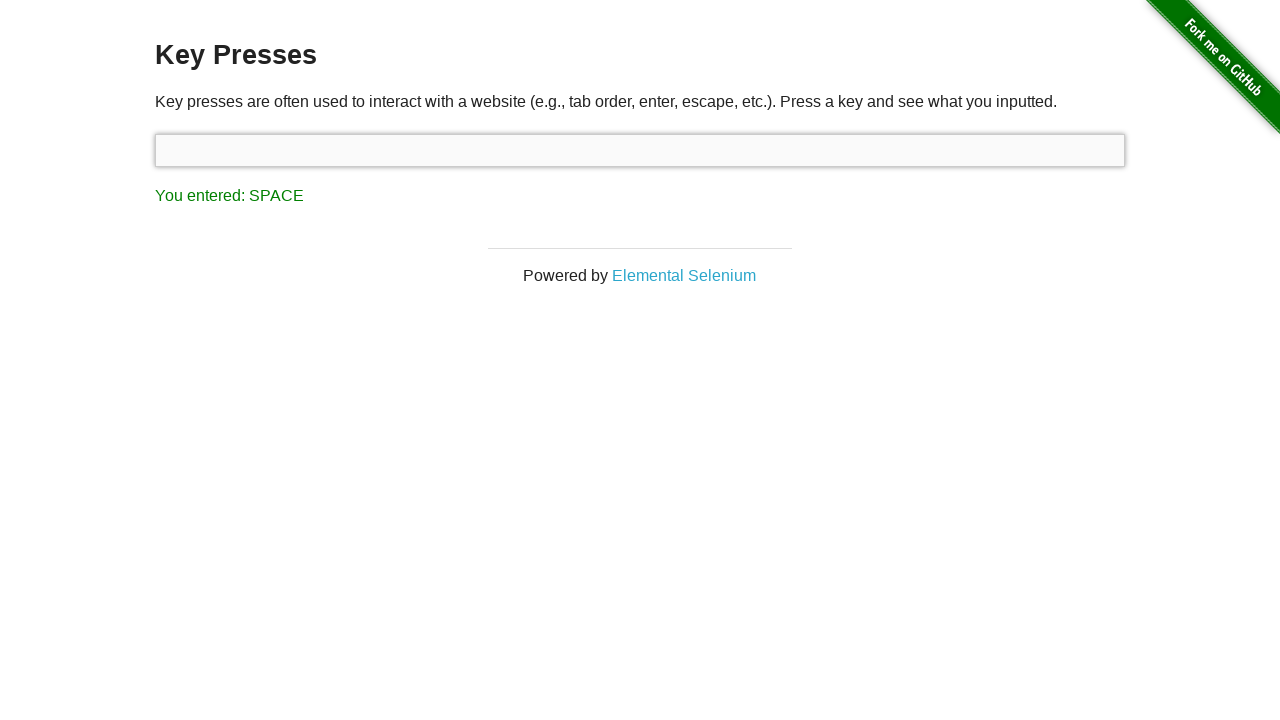

Result element loaded after Space key press
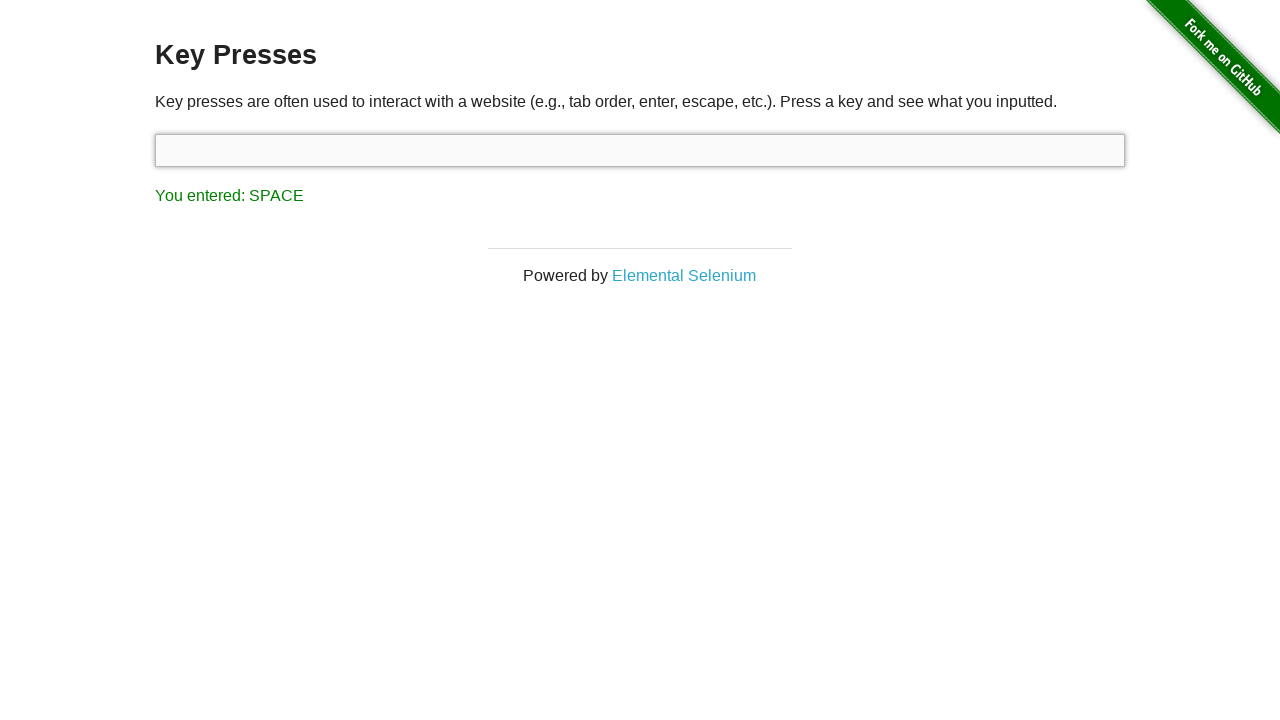

Retrieved result text: You entered: SPACE
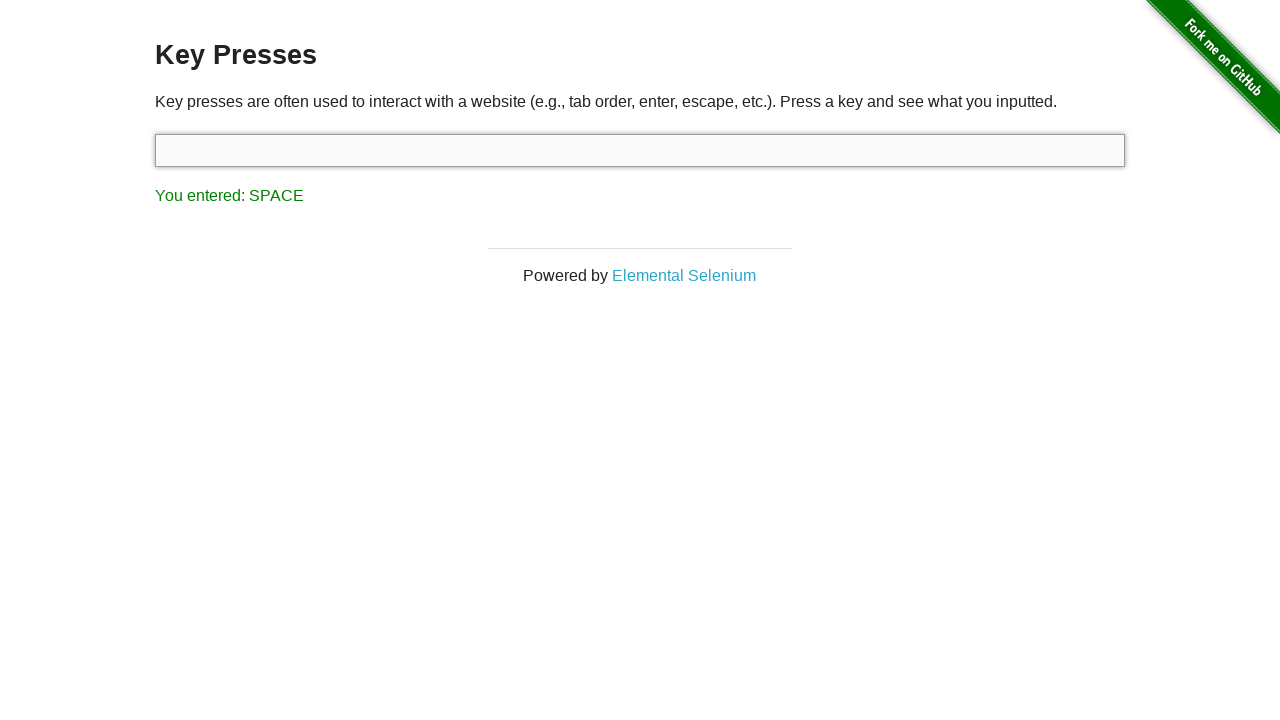

Verified that SPACE key was correctly displayed in result
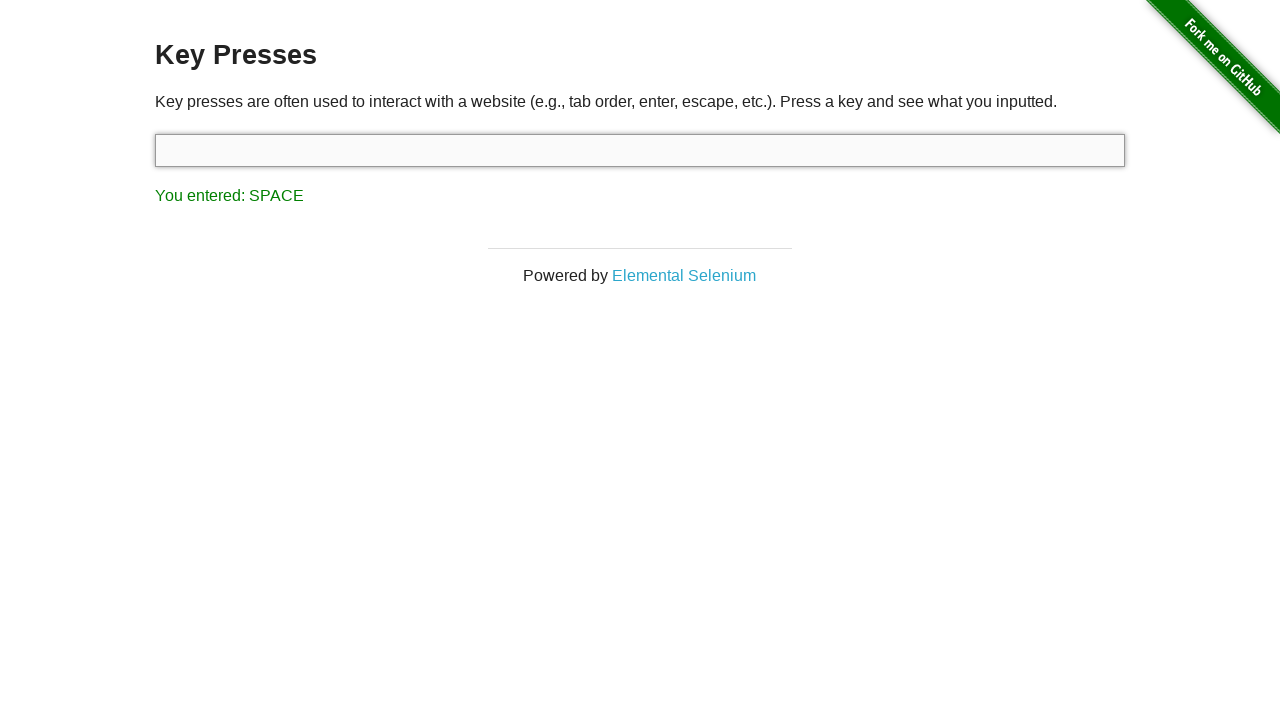

Pressed Left Arrow key using keyboard
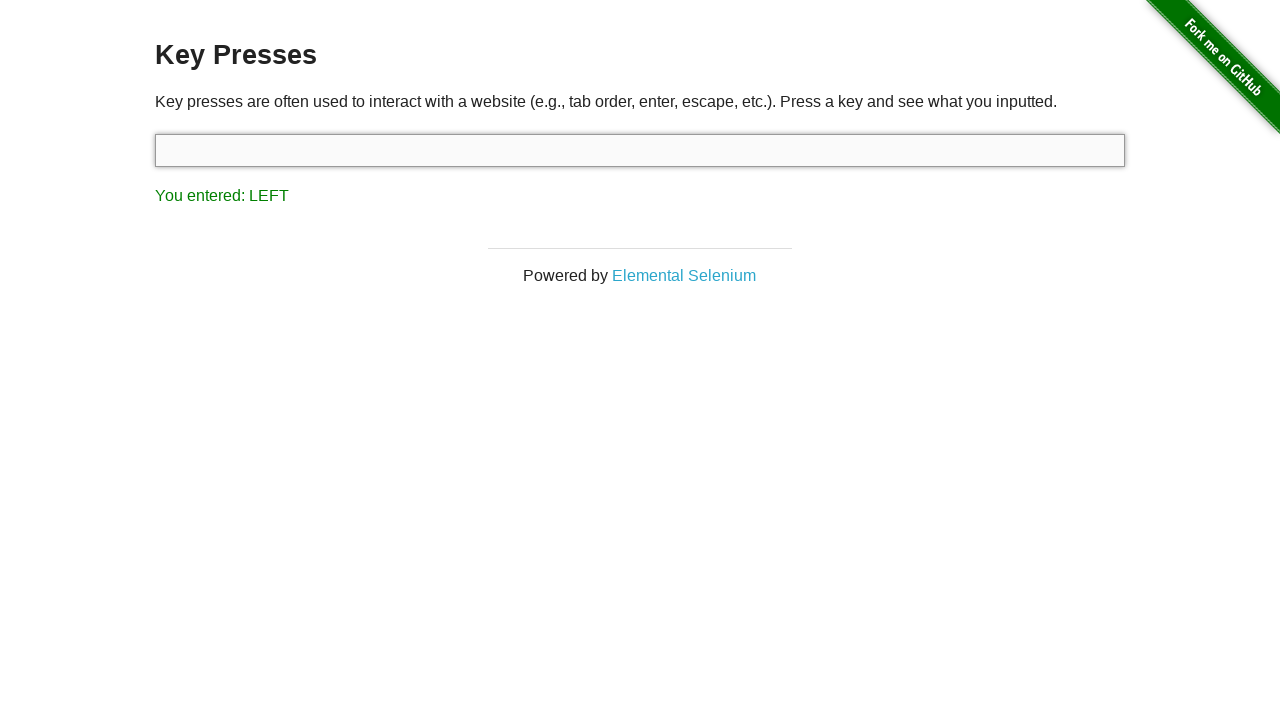

Retrieved result text after Left Arrow press: You entered: LEFT
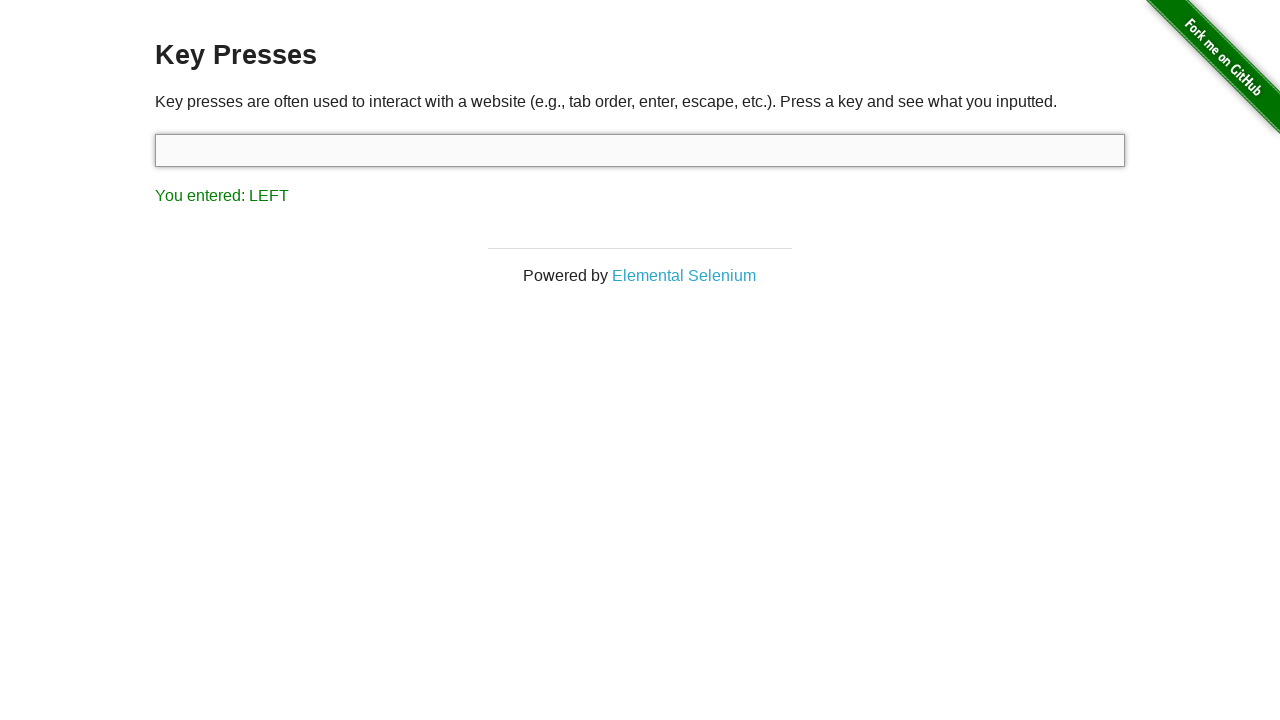

Verified that LEFT Arrow key was correctly displayed in result
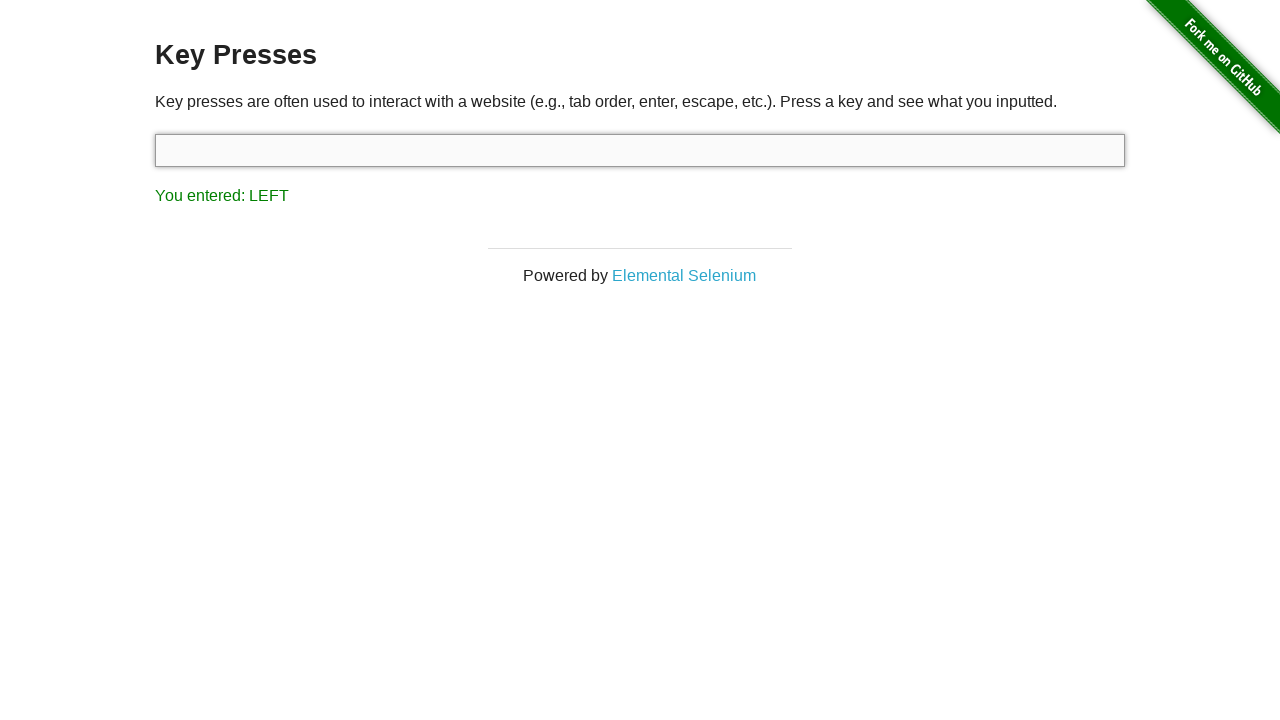

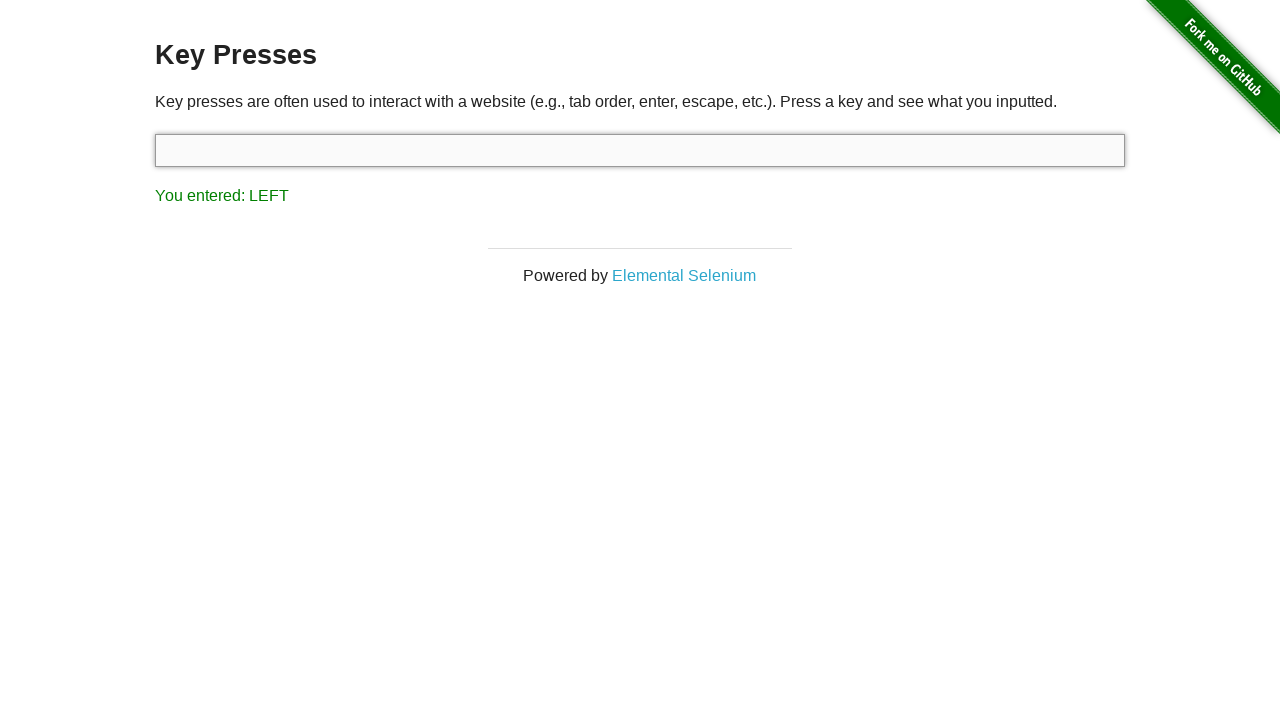